Tests clicking a specific page result from a text search and verifying navigation to that page

Starting URL: https://guya.moe/read/manga/Kaguya-Wants-To-Be-Confessed-To/163/1/

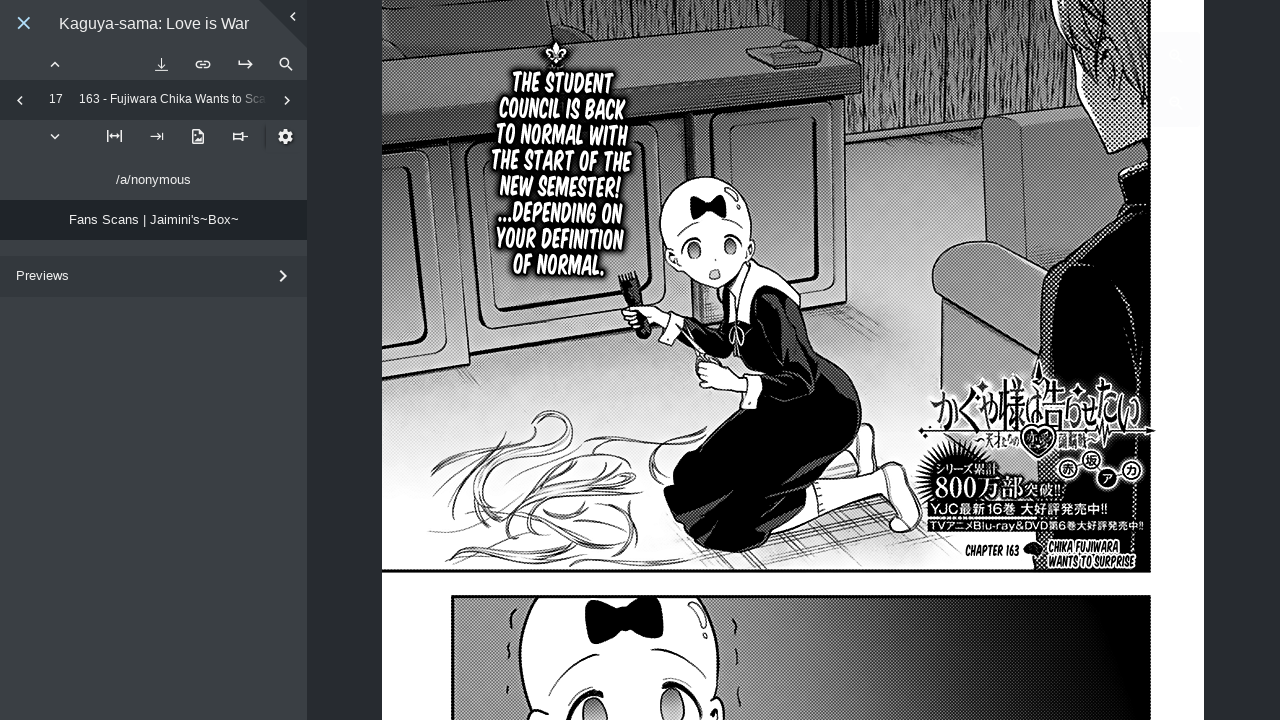

Search button became visible
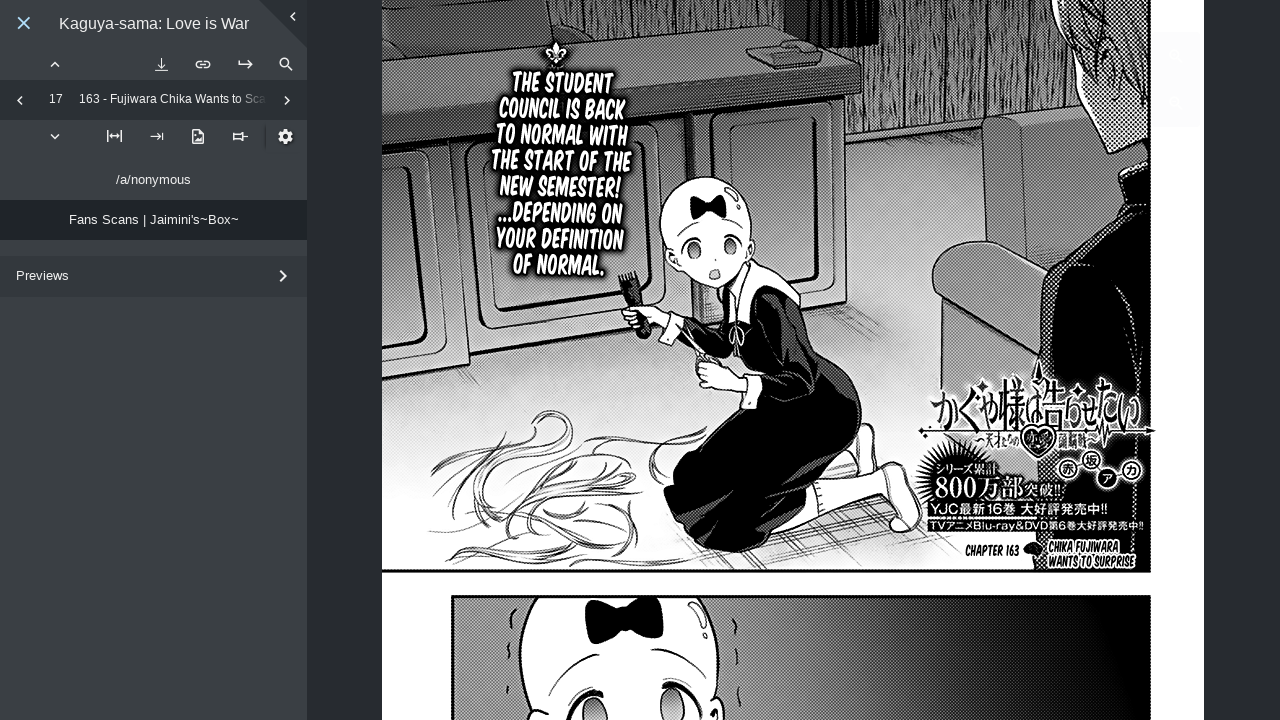

Clicked search button at (286, 64) on .search
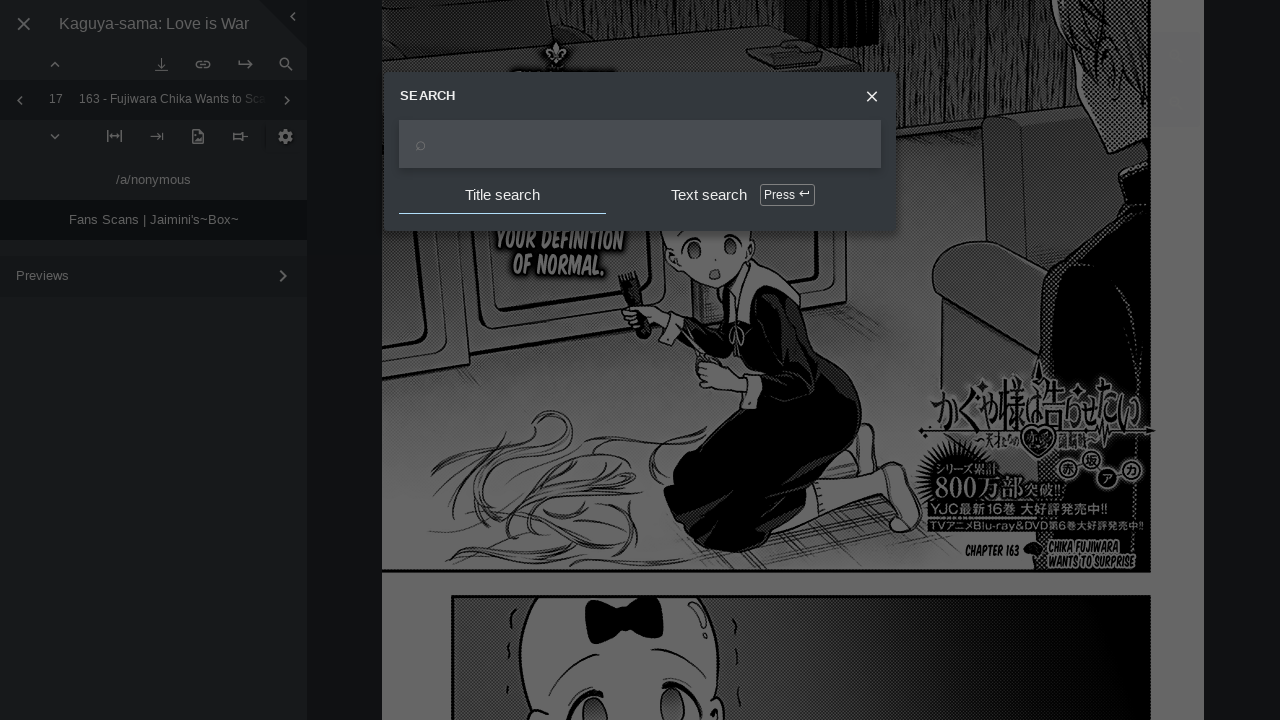

Search input field became visible
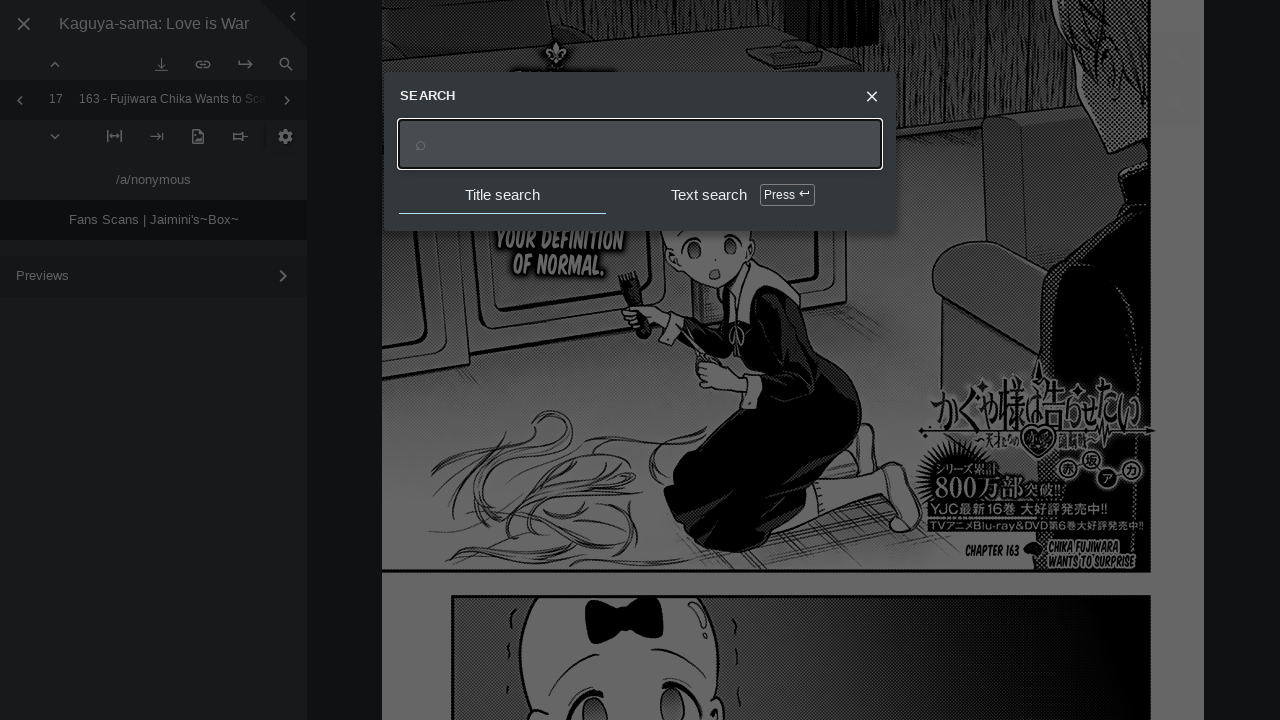

Typed search query 'cubari' character by character
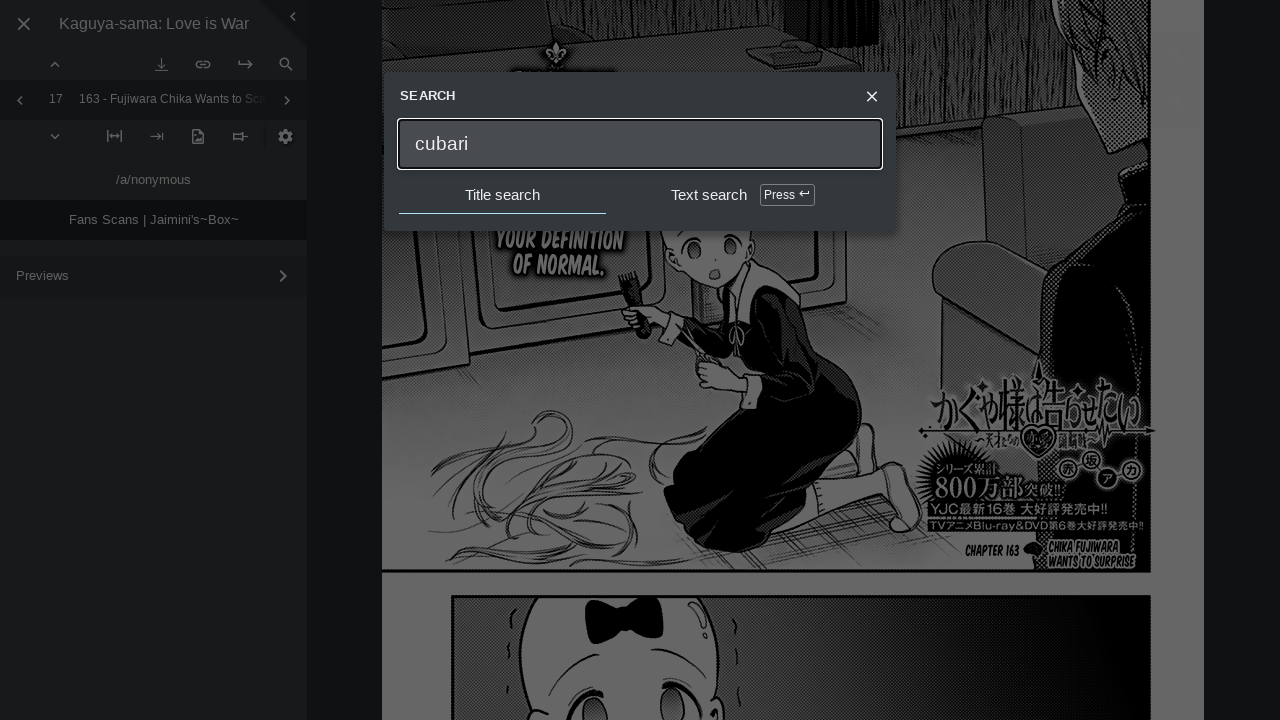

Pressed Enter to execute search
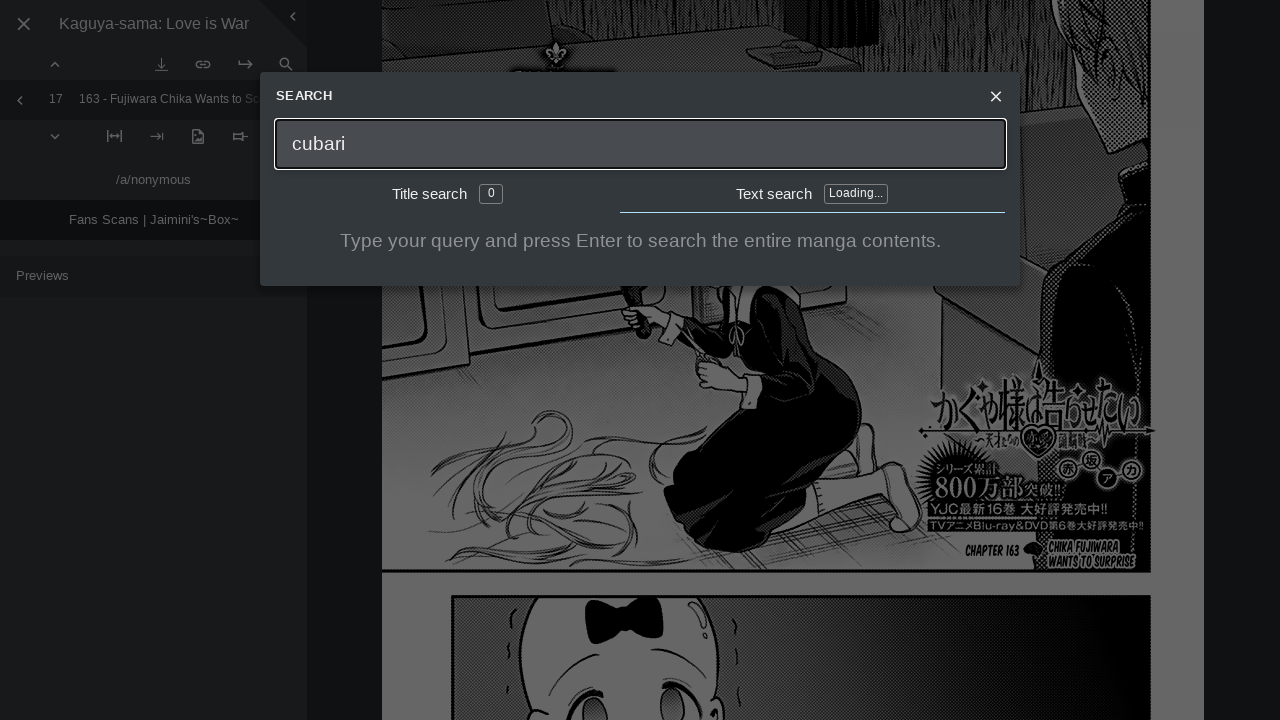

Search results tab became active
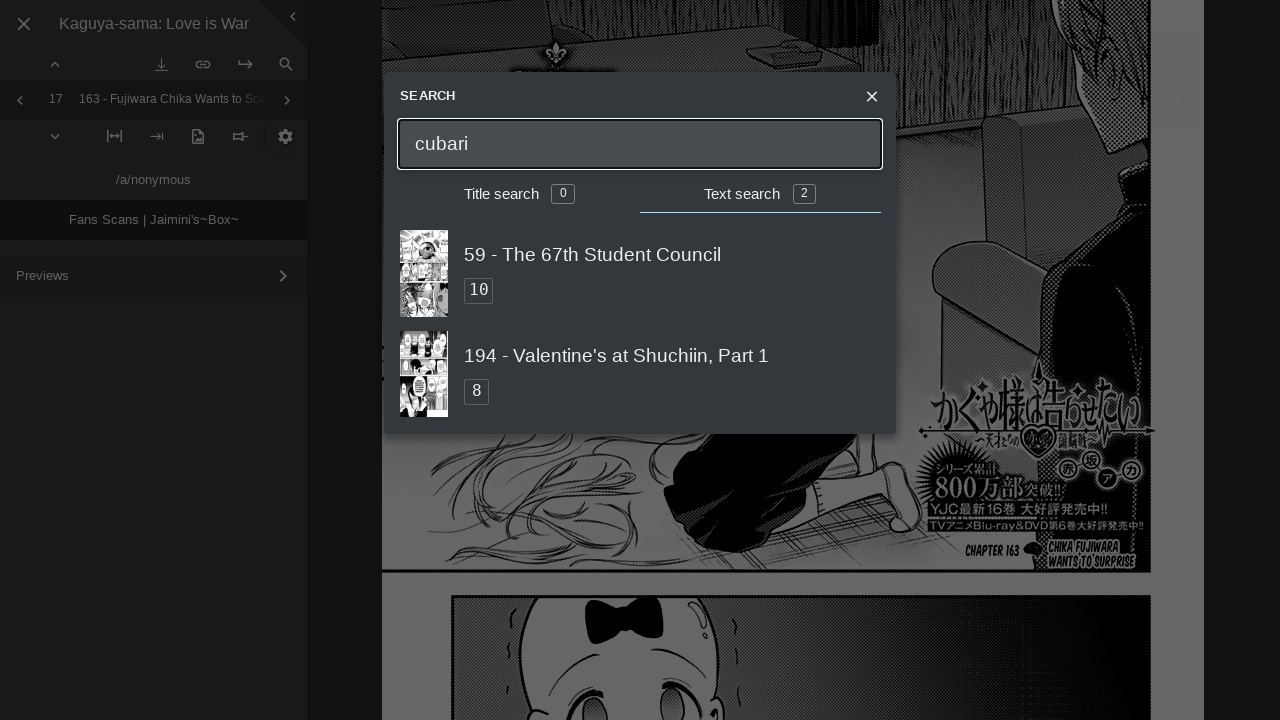

Chapter search results loaded
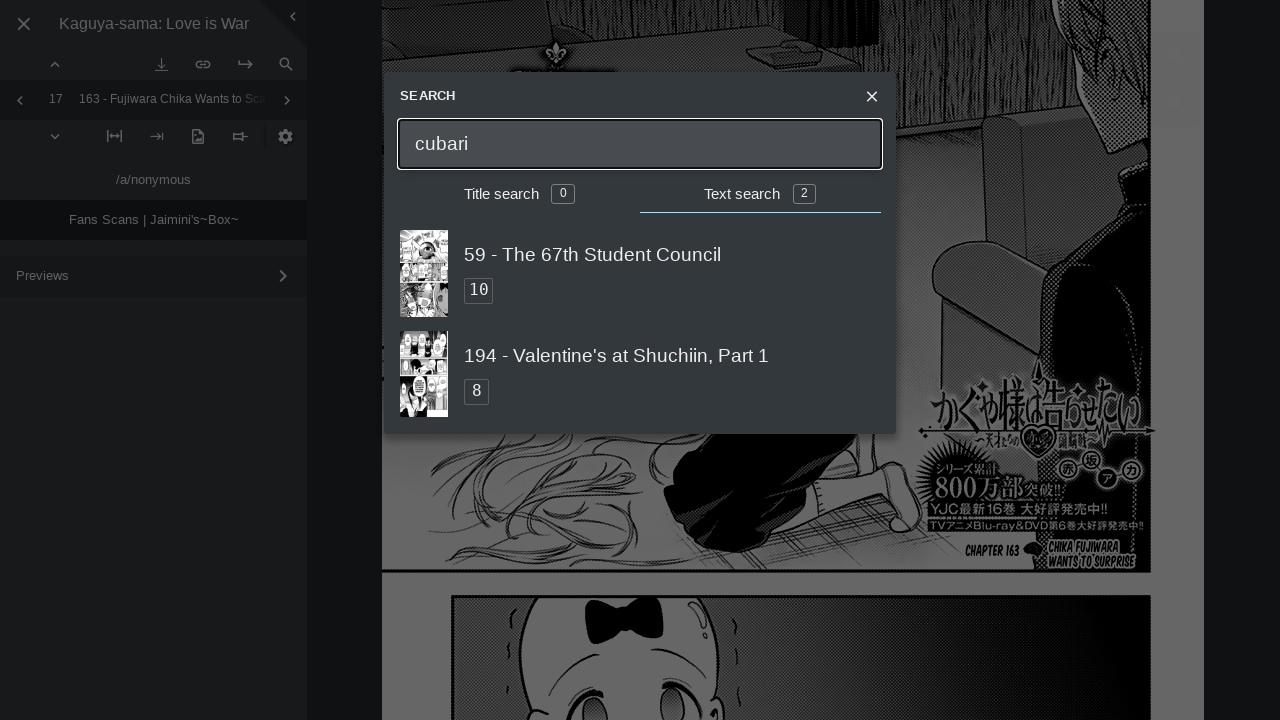

Clicked on page number in search result at (479, 291) on xpath=//div[contains(@class, 'IndexSearch')]//div[contains(@class, 'ChapterUnit'
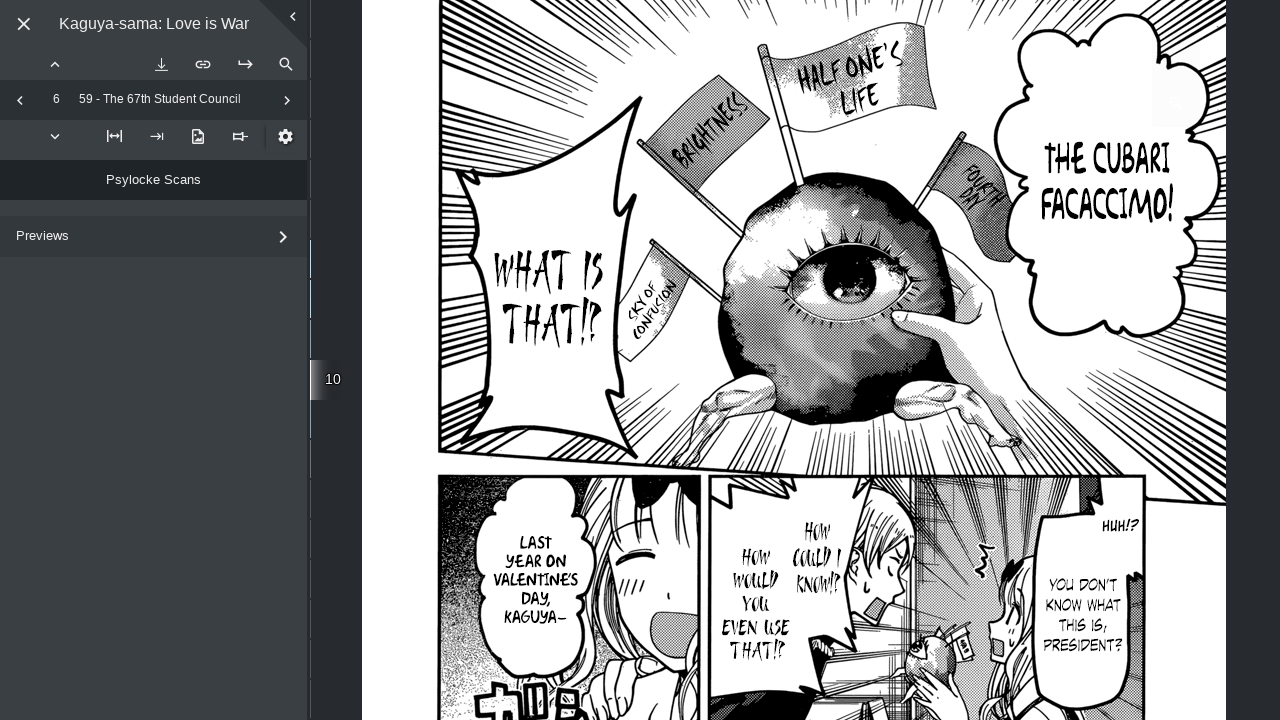

Navigated to page with title 'The 67th Student Council'
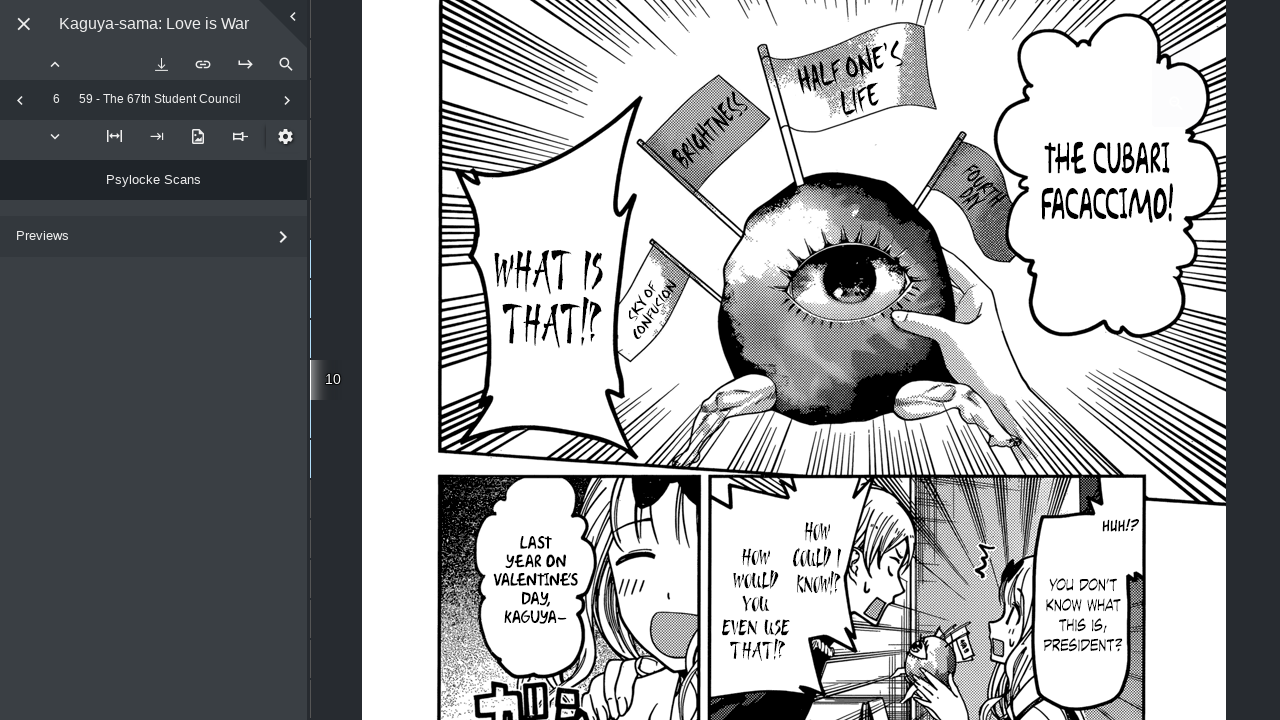

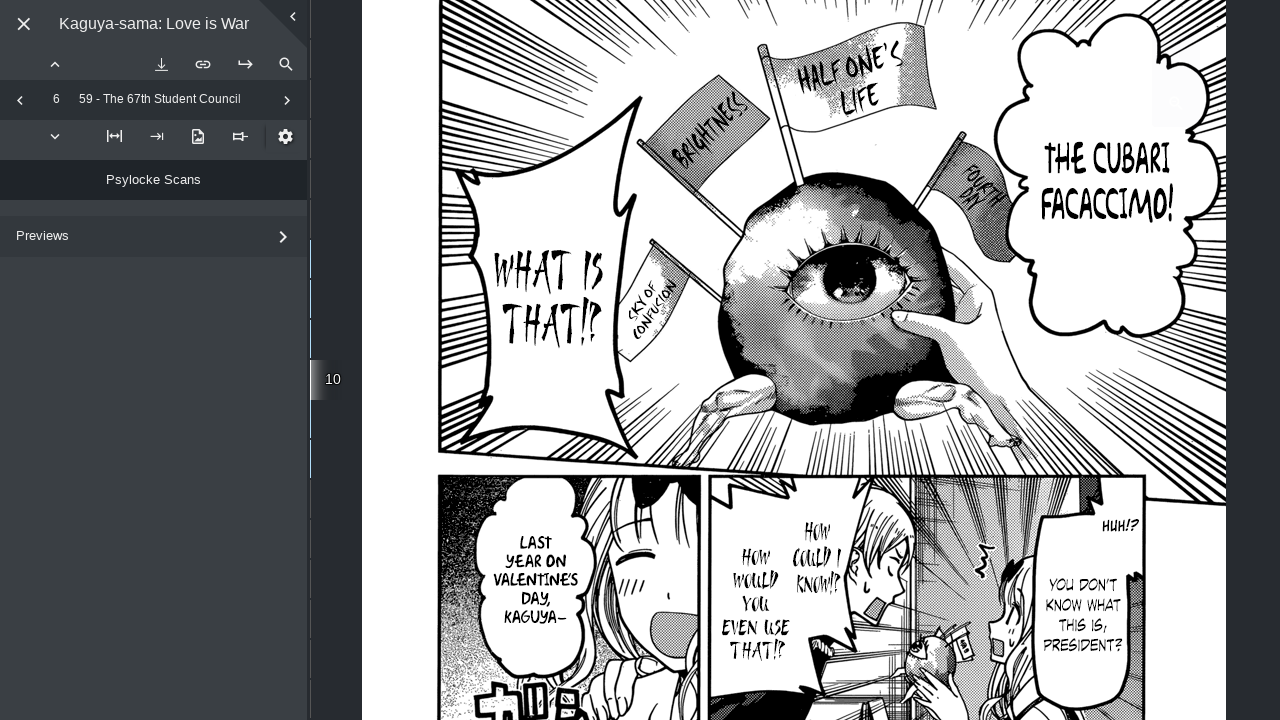